Tests the GPS coordinates lookup functionality by entering an address and retrieving the latitude and longitude coordinates from the form.

Starting URL: https://www.coordenadas-gps.com/

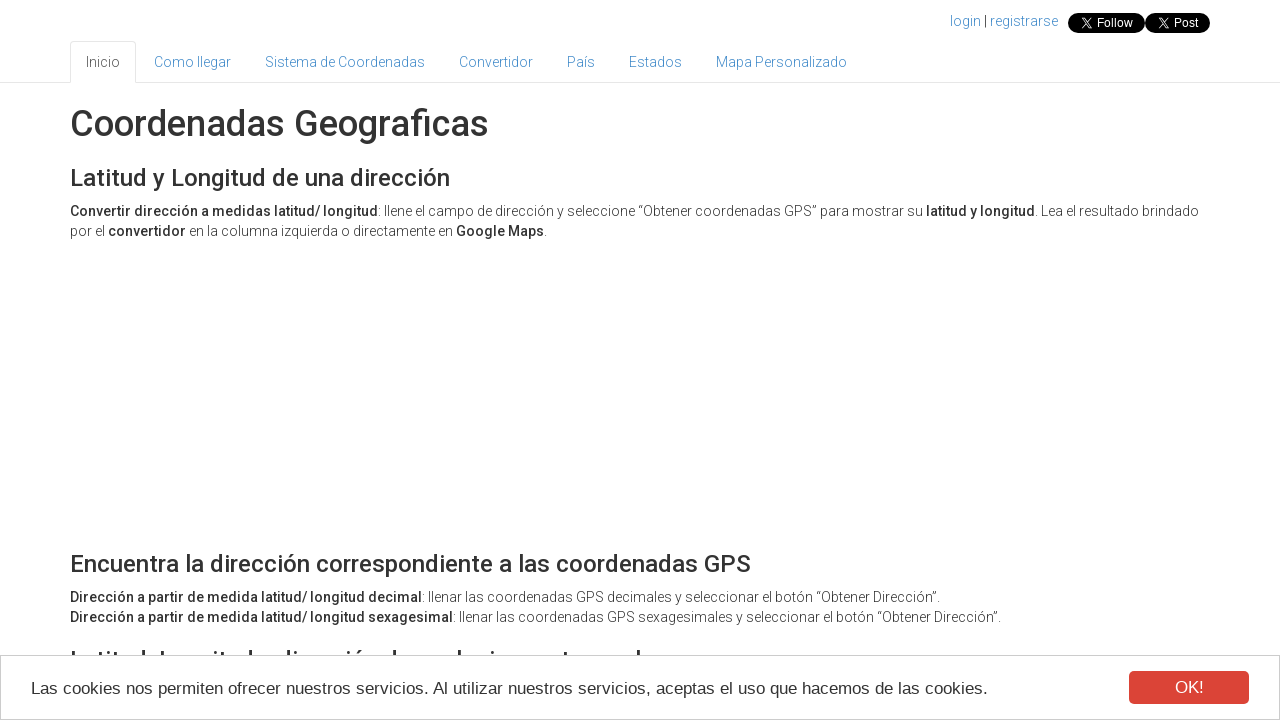

Cleared the longitude field on #longitude
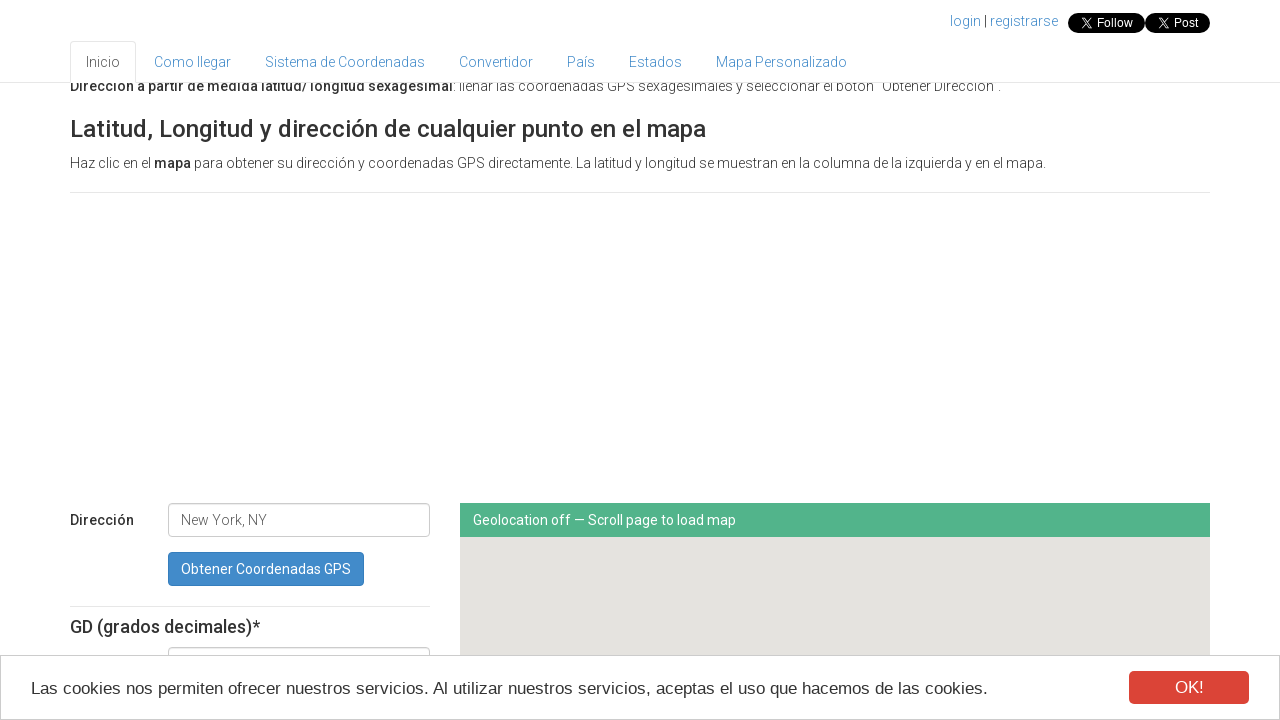

Cleared the latitude field on #latitude
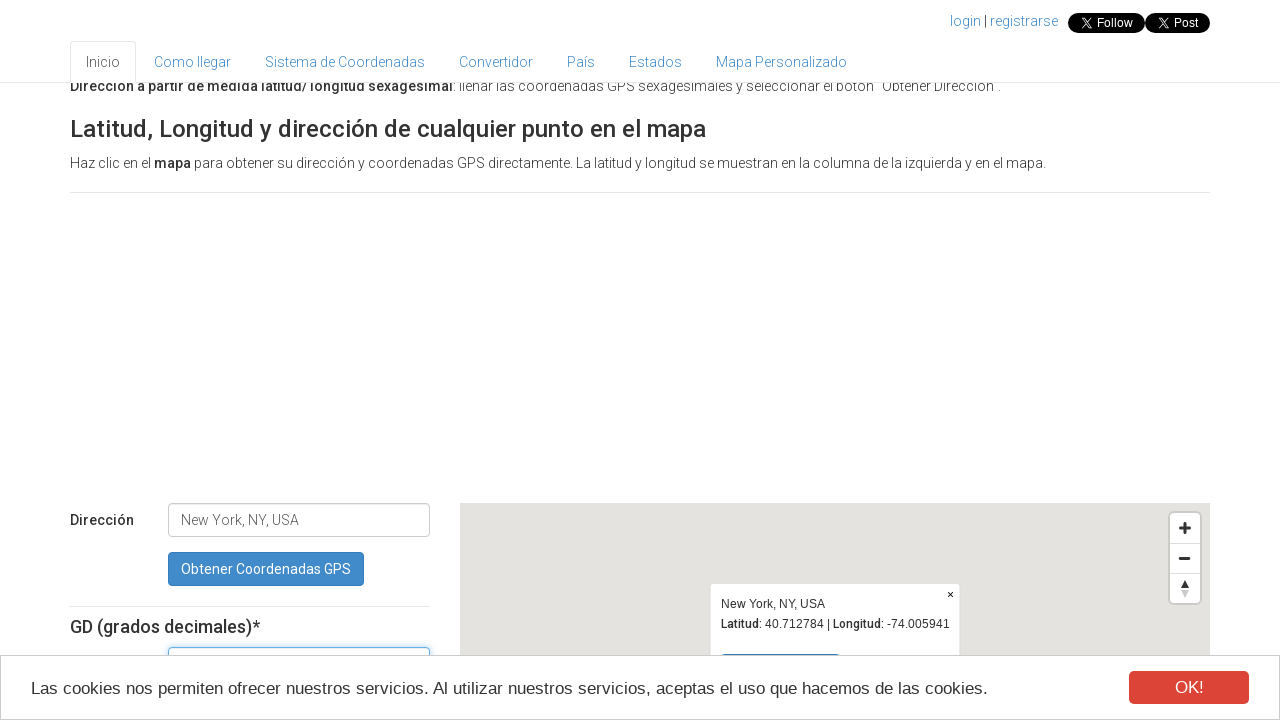

Entered test address 'Calle Mayor 15, Valencia, Spain' in address field on #address
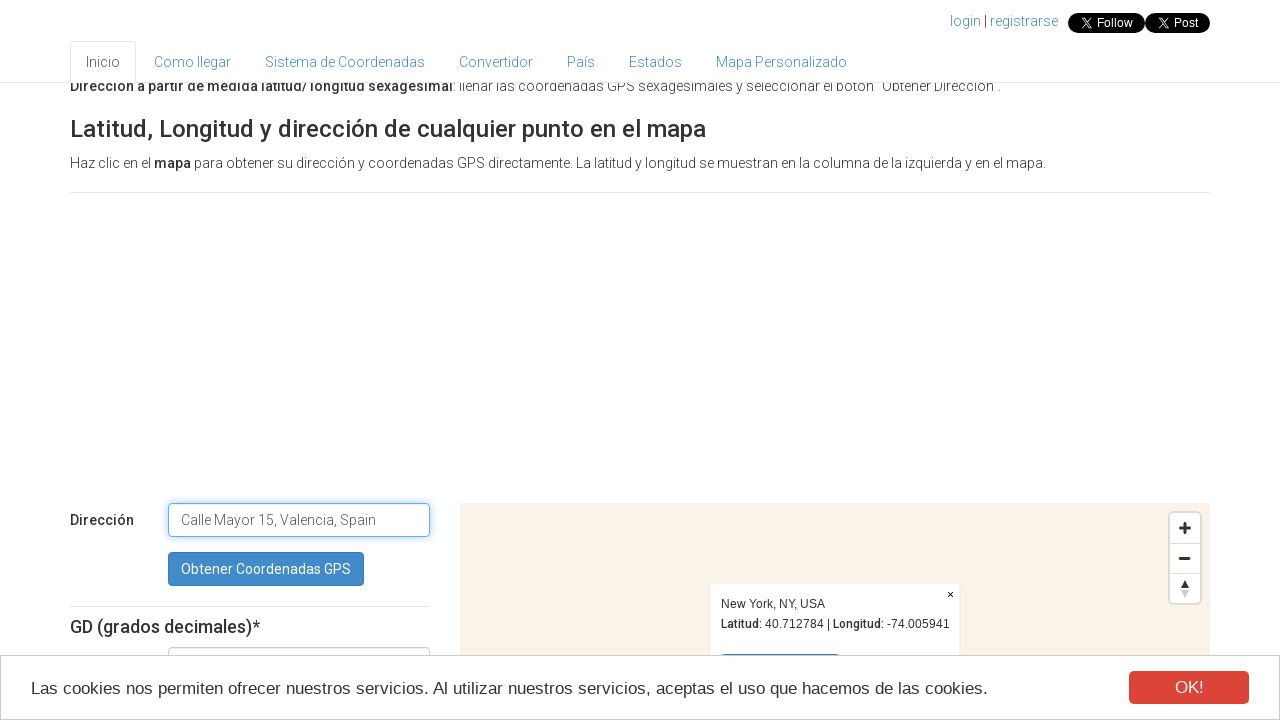

Clicked 'Obtener Coordenadas GPS' button to retrieve GPS coordinates at (266, 569) on xpath=//button[text()='Obtener Coordenadas GPS']
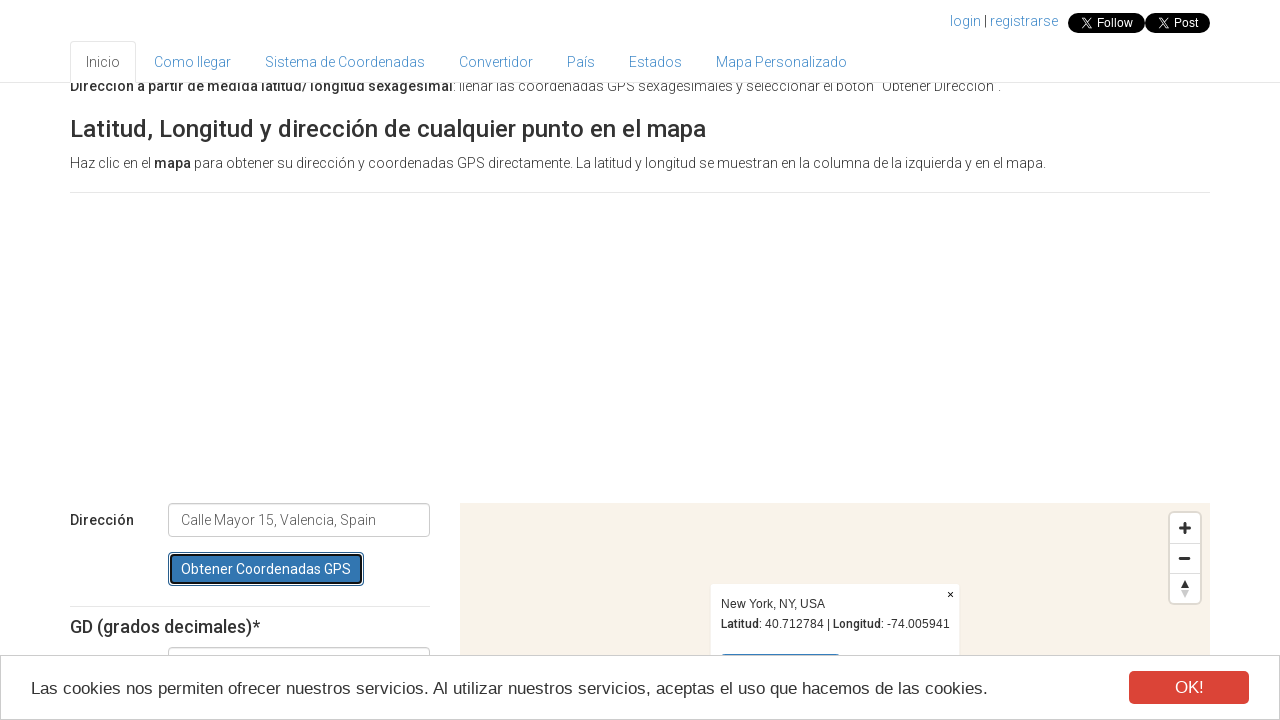

Waited 2500ms for GPS coordinates to be populated
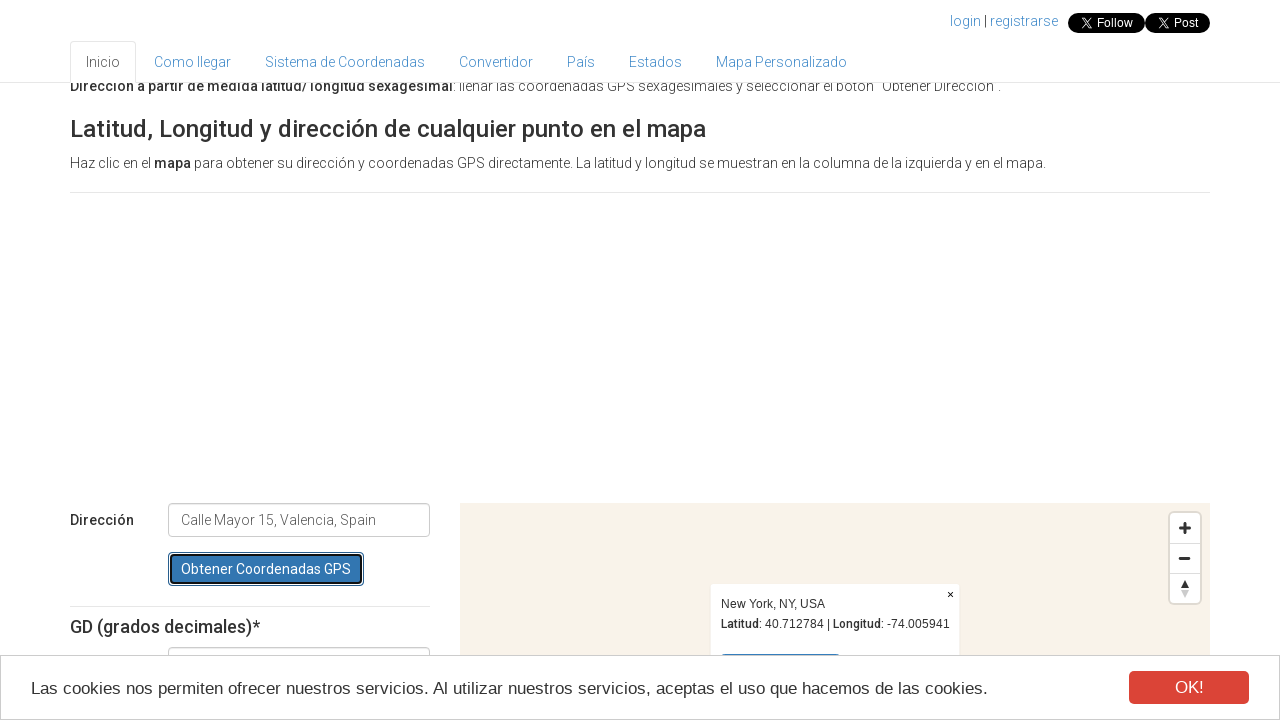

Verified that longitude field contains a value
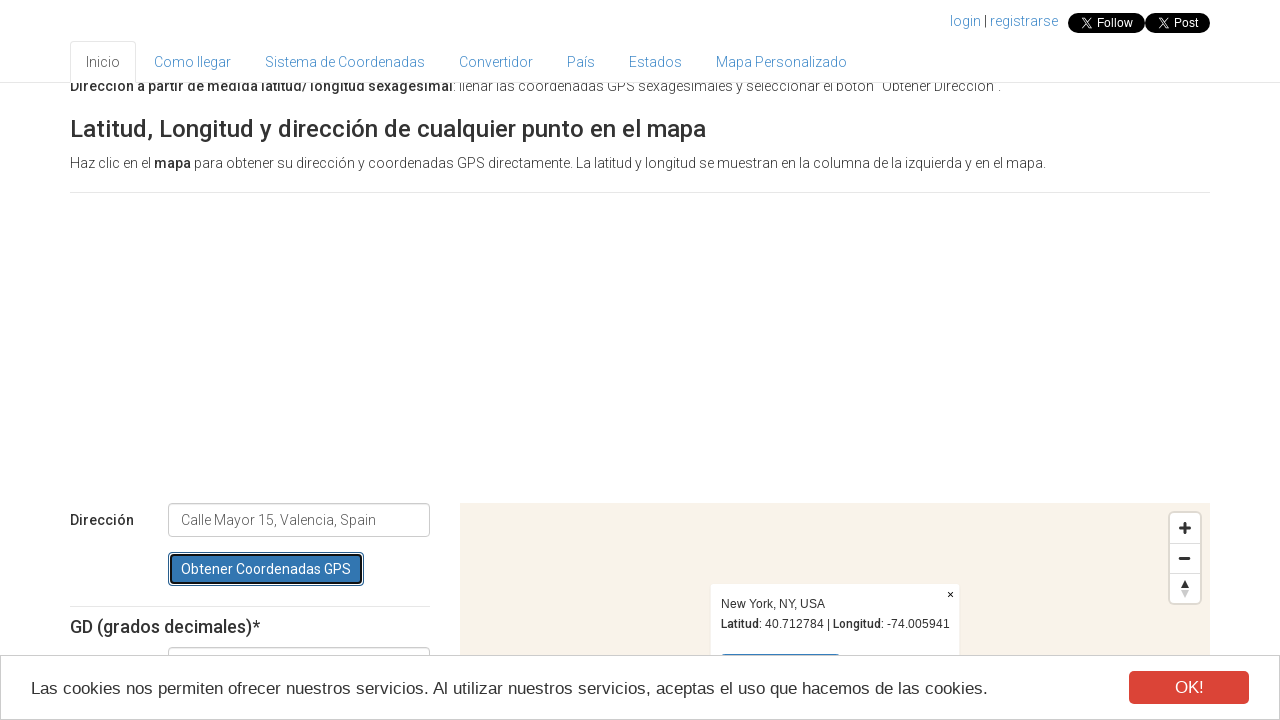

Verified that latitude field contains a value
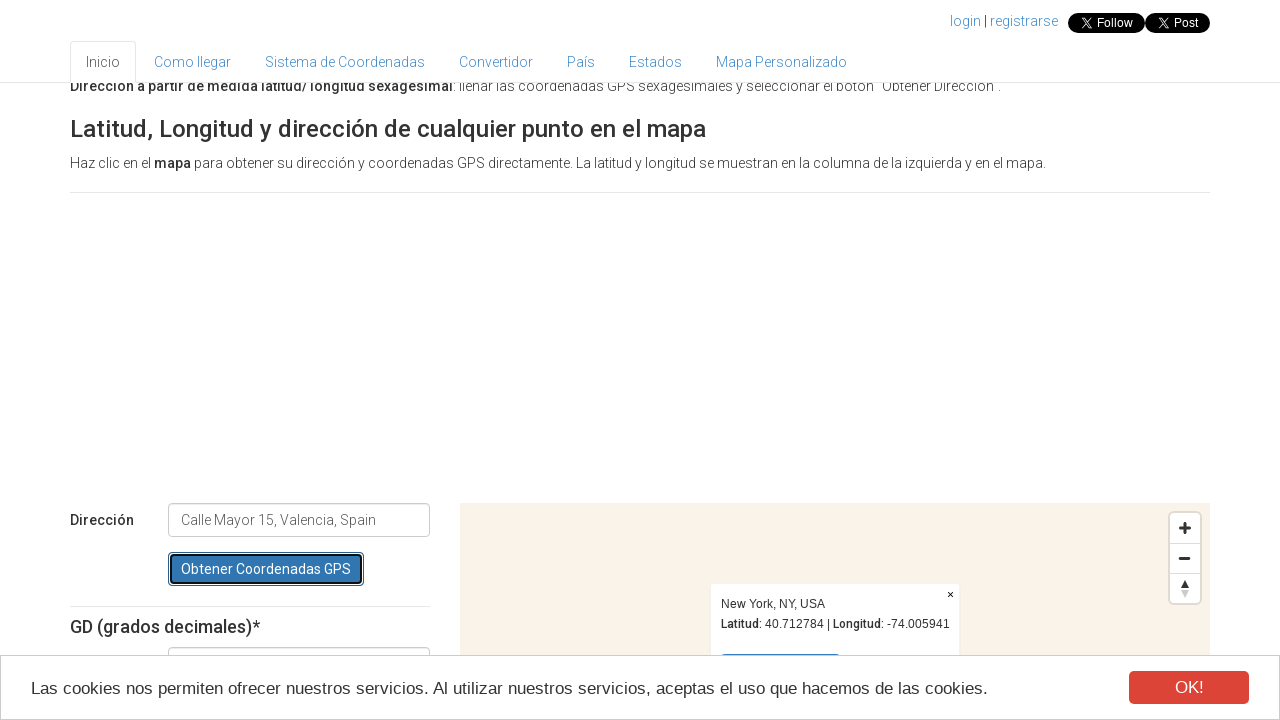

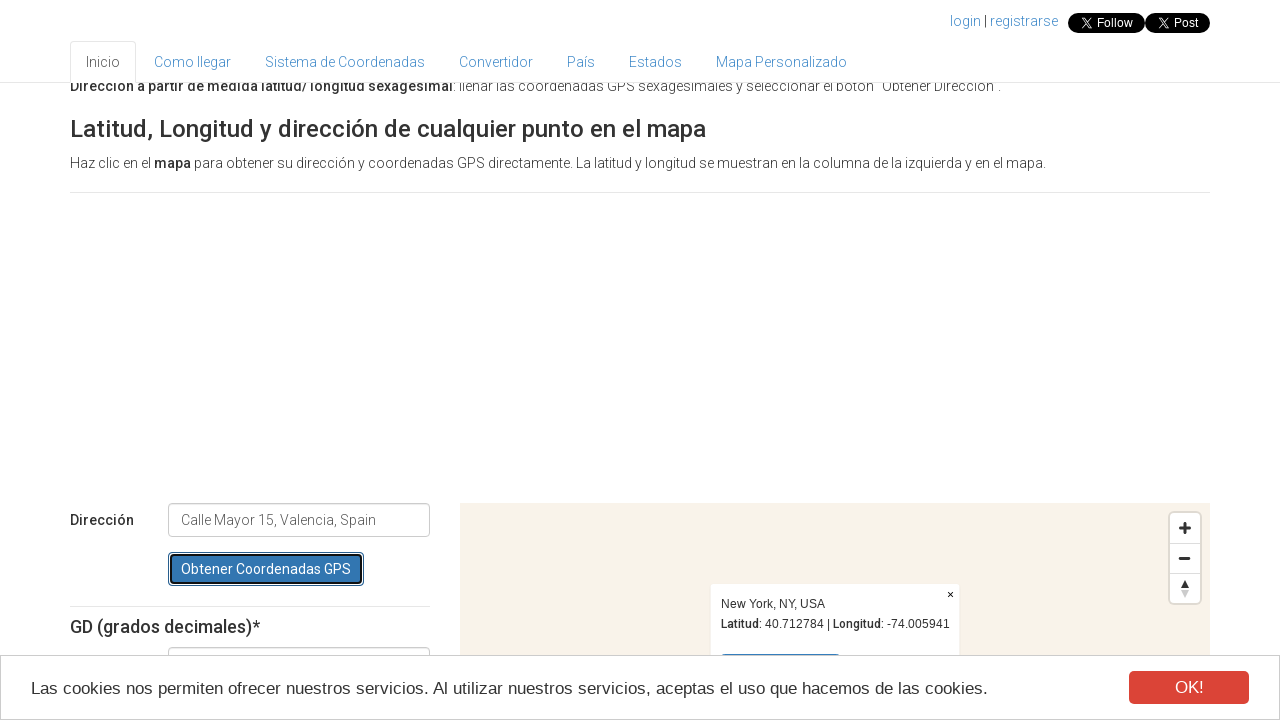